Tests a text box form by filling in full name, email, current address, and permanent address fields, then submitting the form and verifying the results are displayed correctly.

Starting URL: https://demoqa.com/text-box

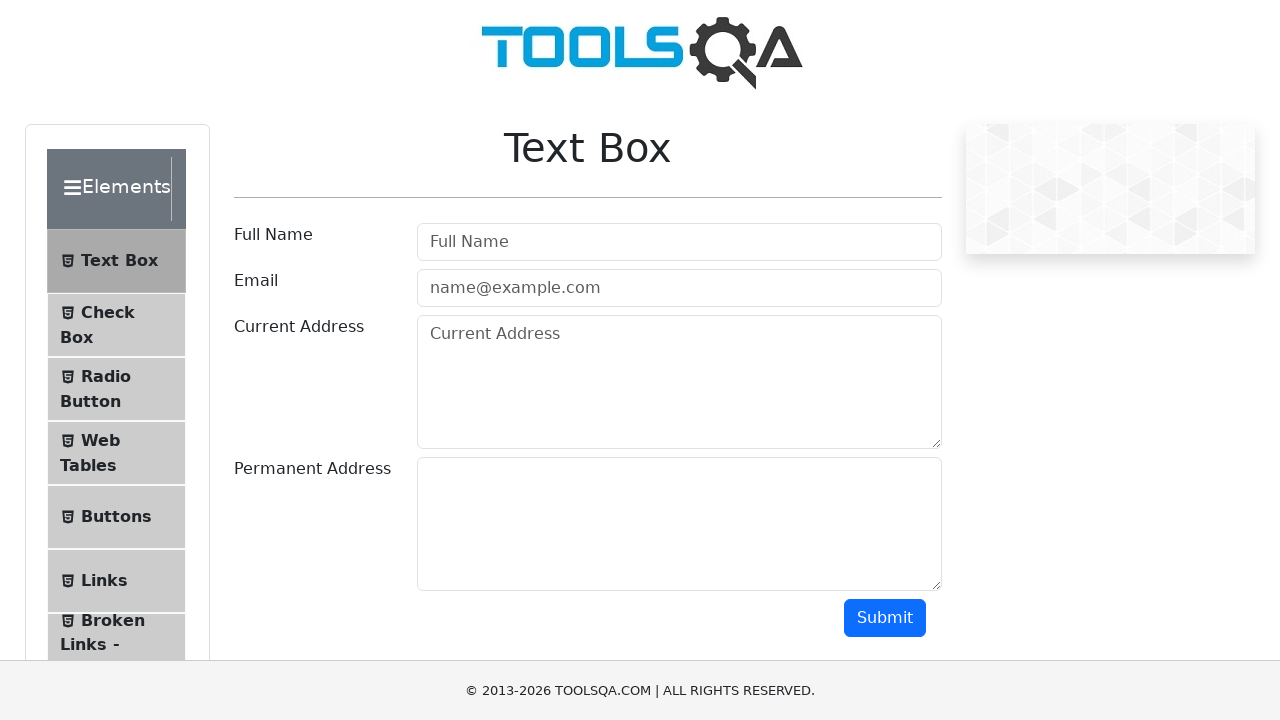

Scrolled down the page
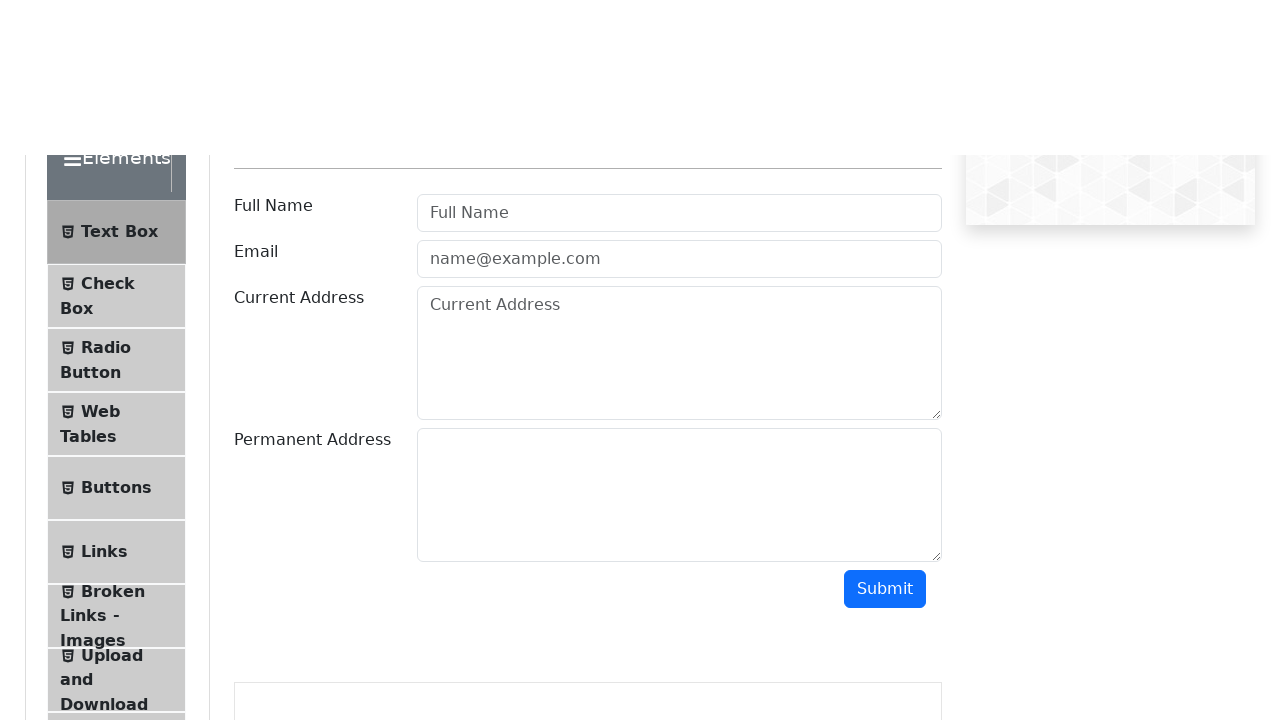

Filled full name field with 'Name Full' on #userName
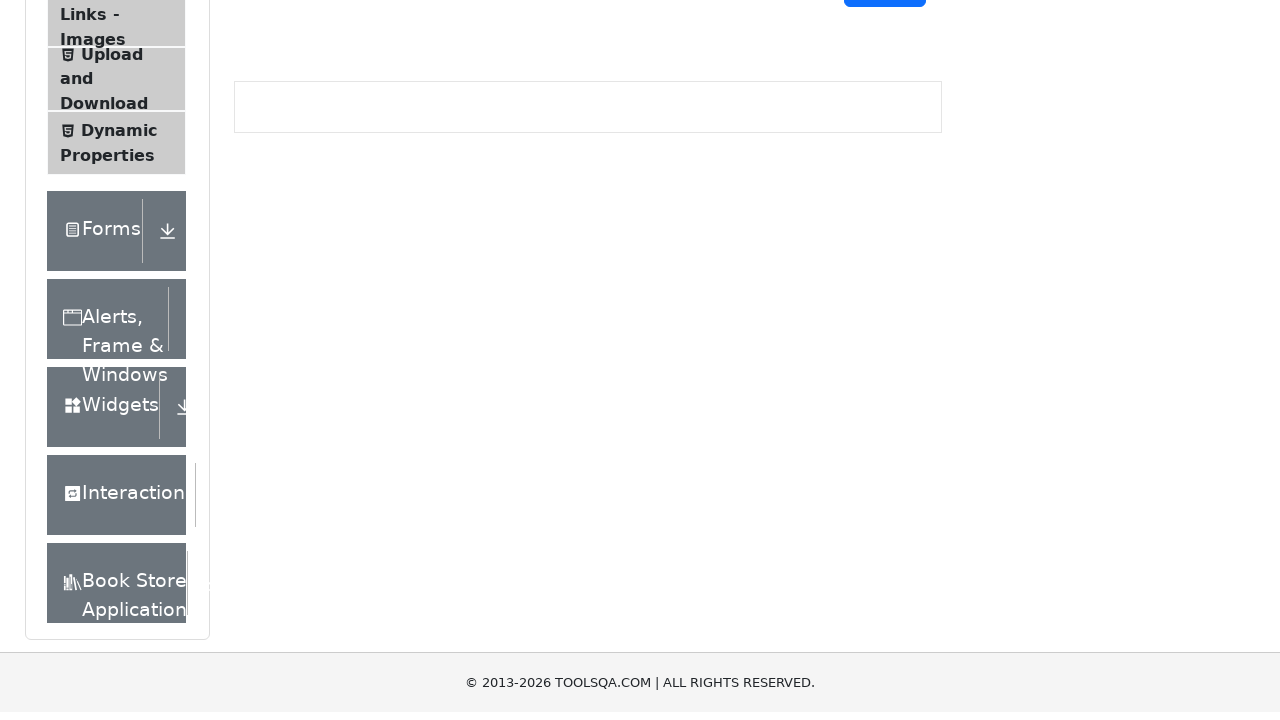

Filled email field with 'email@gmail.com' on #userEmail
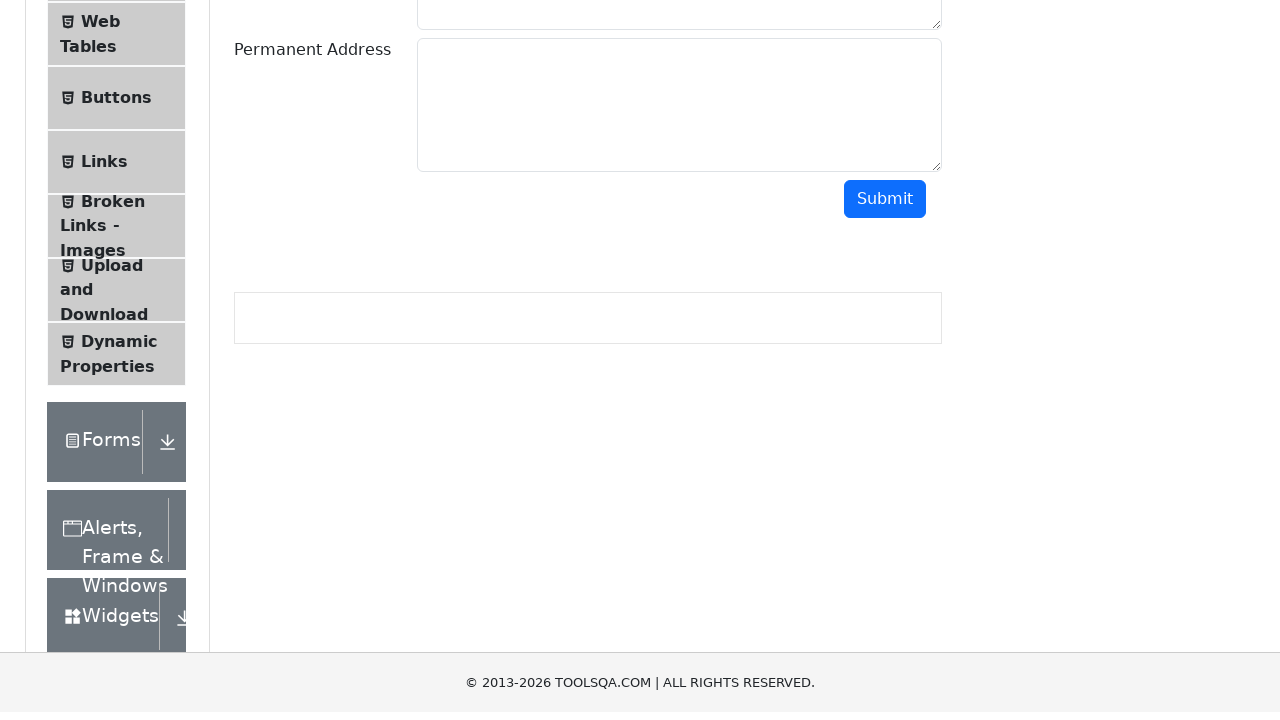

Filled current address field with 'Svitrigailos' on #currentAddress
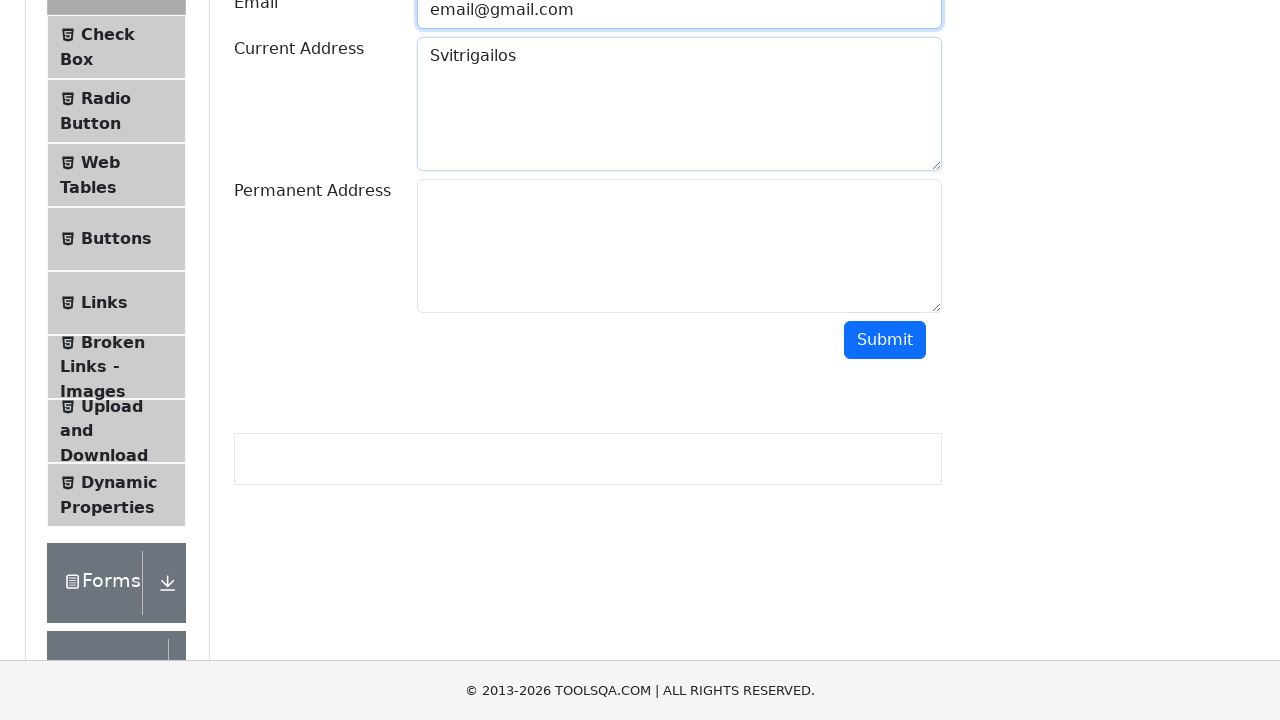

Filled permanent address field with 'Gostauto' on #permanentAddress
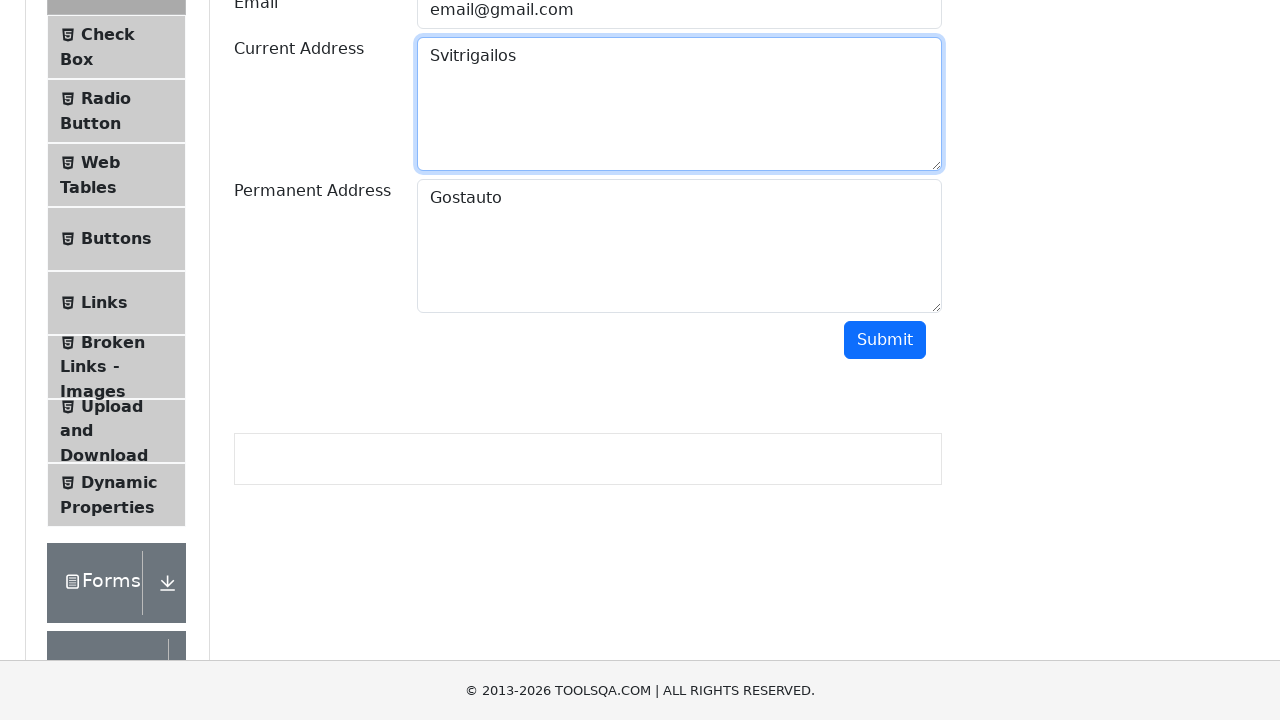

Located submit button
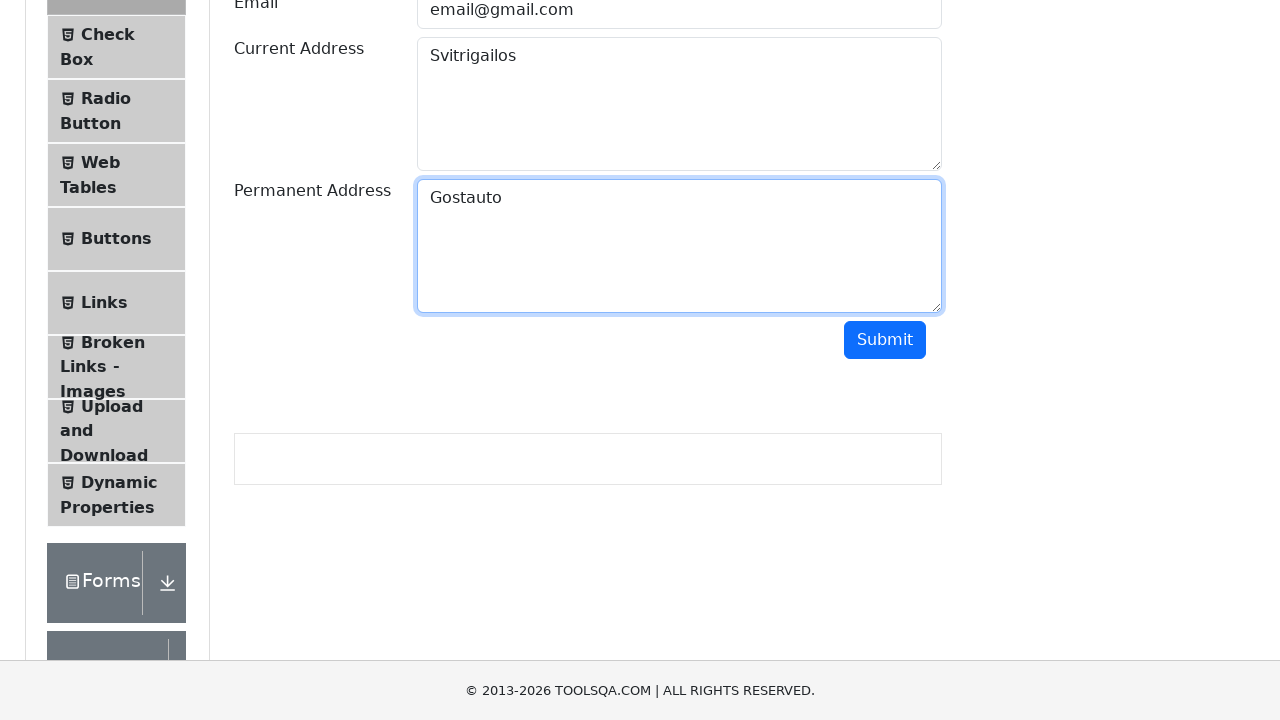

Scrolled submit button into view
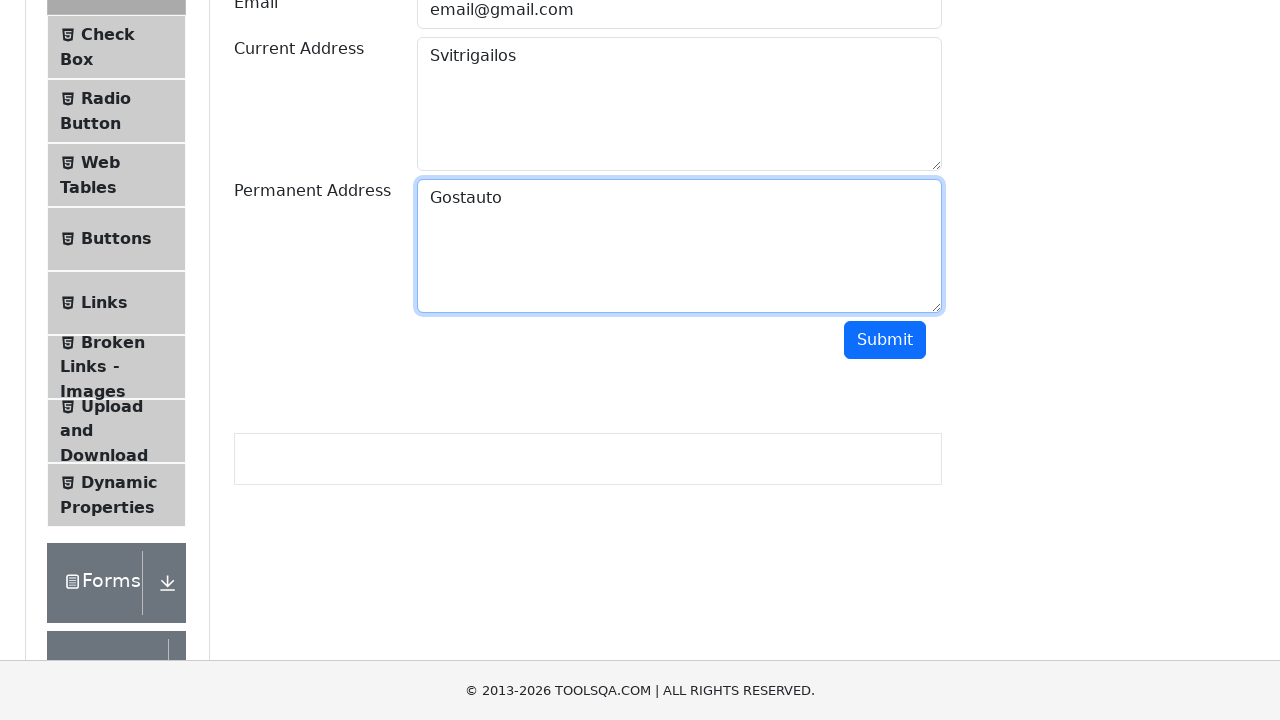

Clicked submit button to submit the form at (885, 340) on #submit
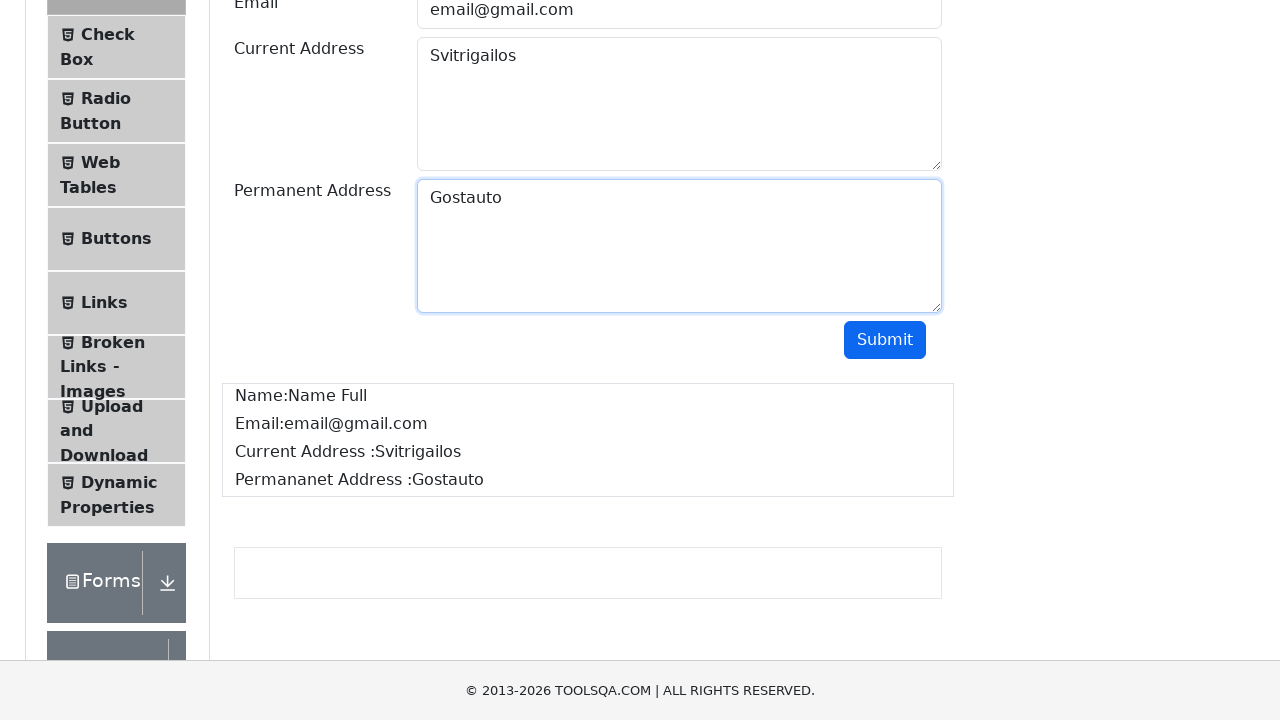

Verified current address result is displayed
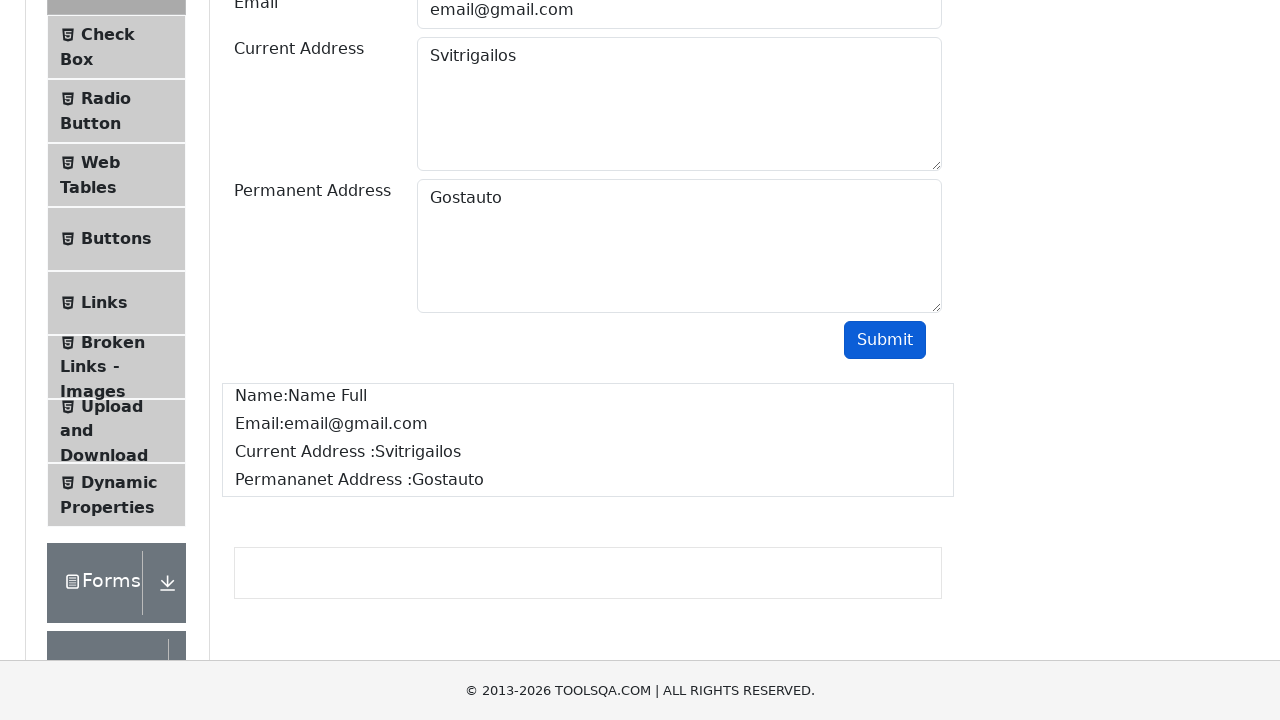

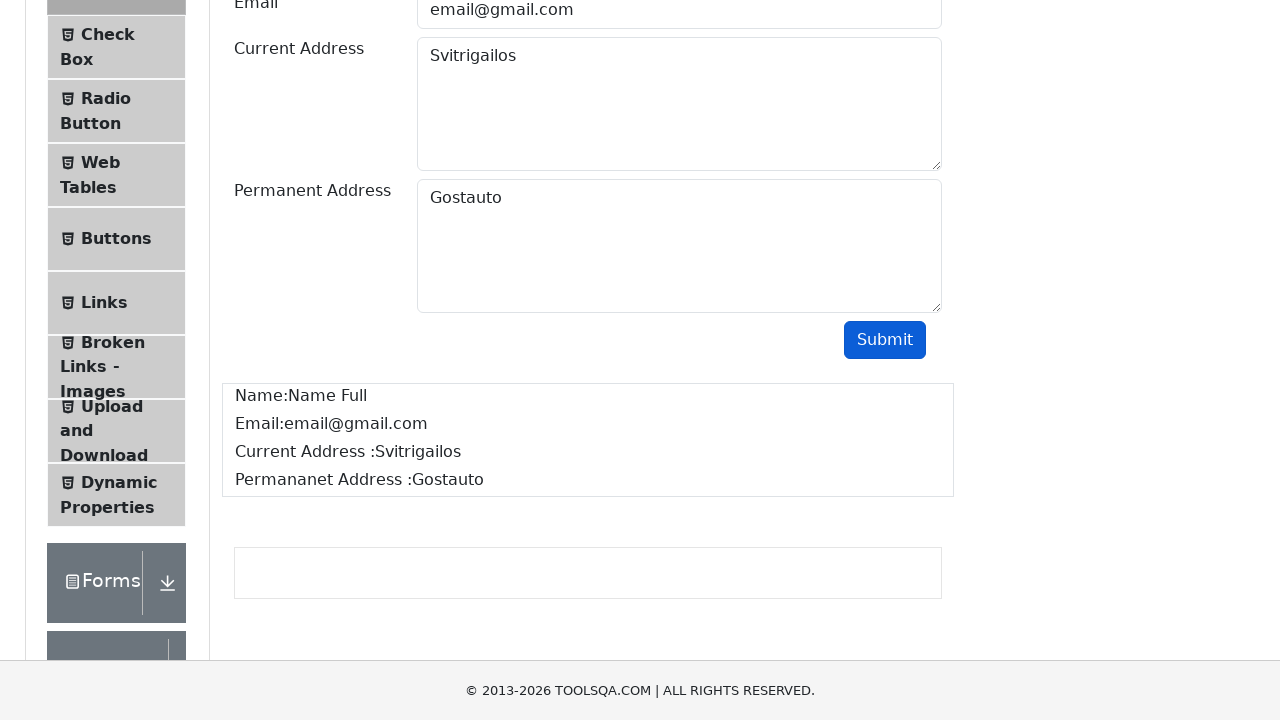